Tests passenger selection dropdown by incrementing adult and child passenger counts using loops

Starting URL: https://rahulshettyacademy.com/dropdownsPractise/

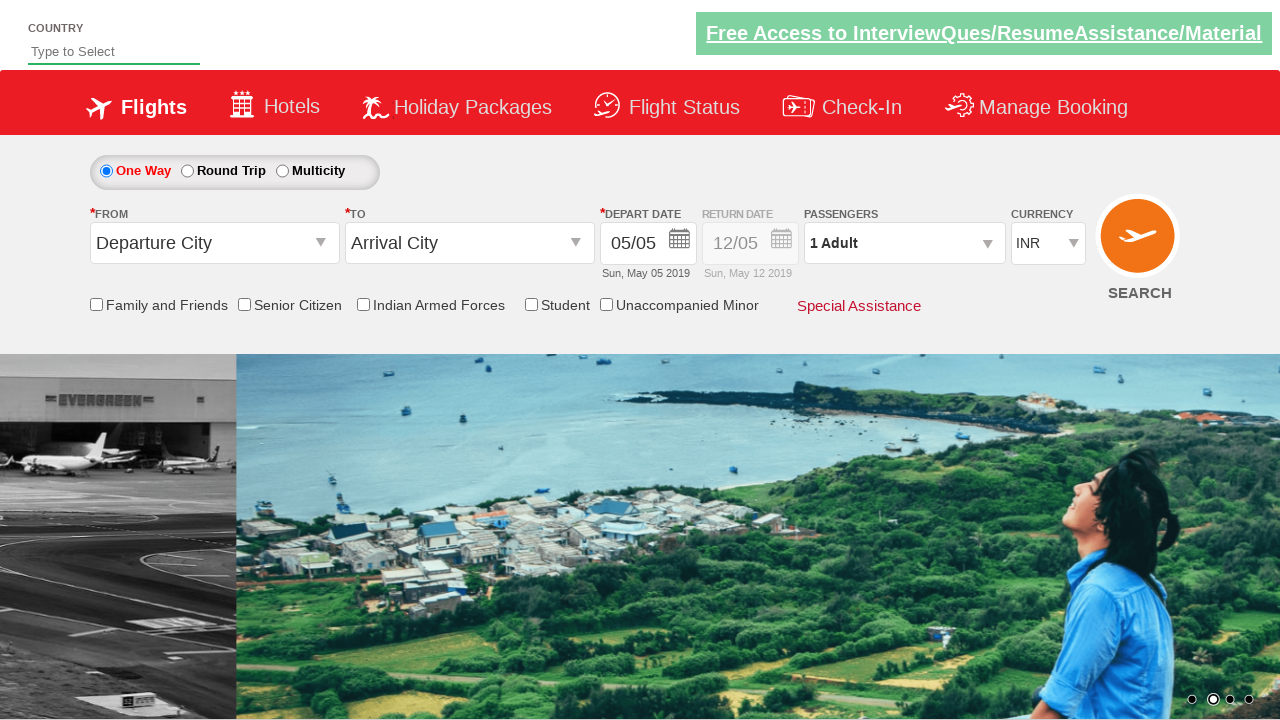

Clicked on passenger info dropdown to open it at (904, 243) on #divpaxinfo
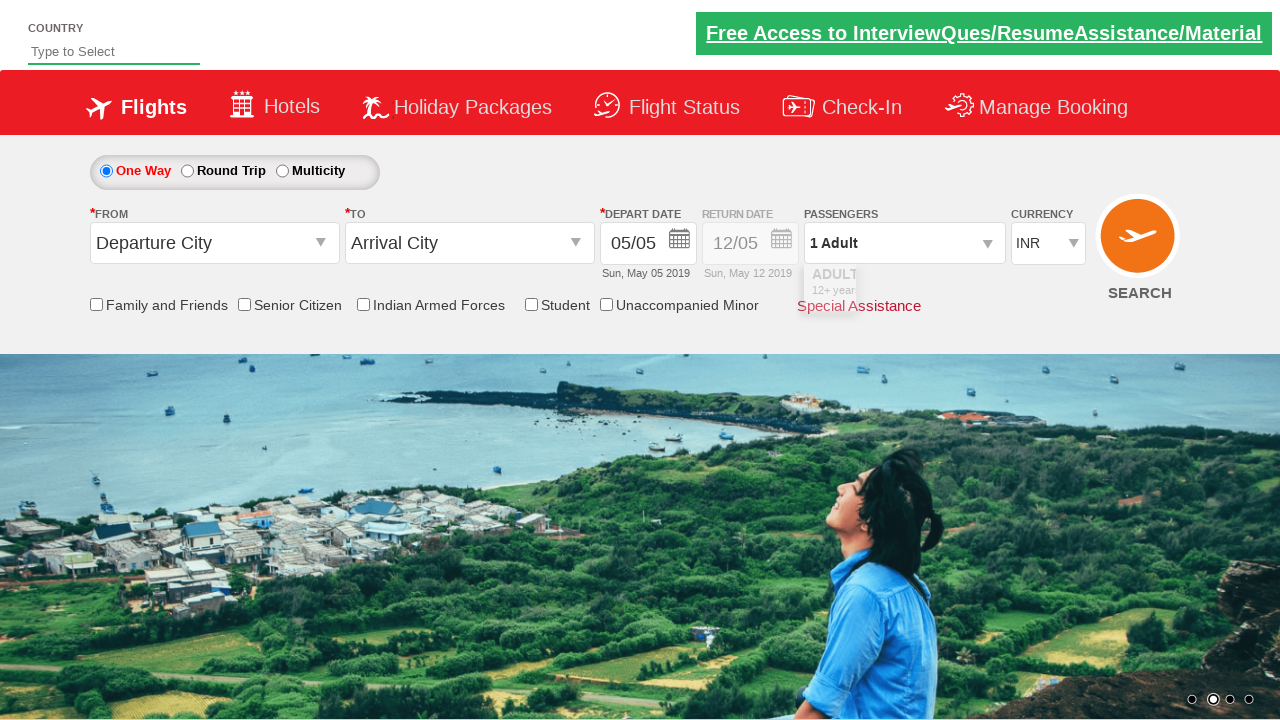

Waited 2 seconds for dropdown to fully open
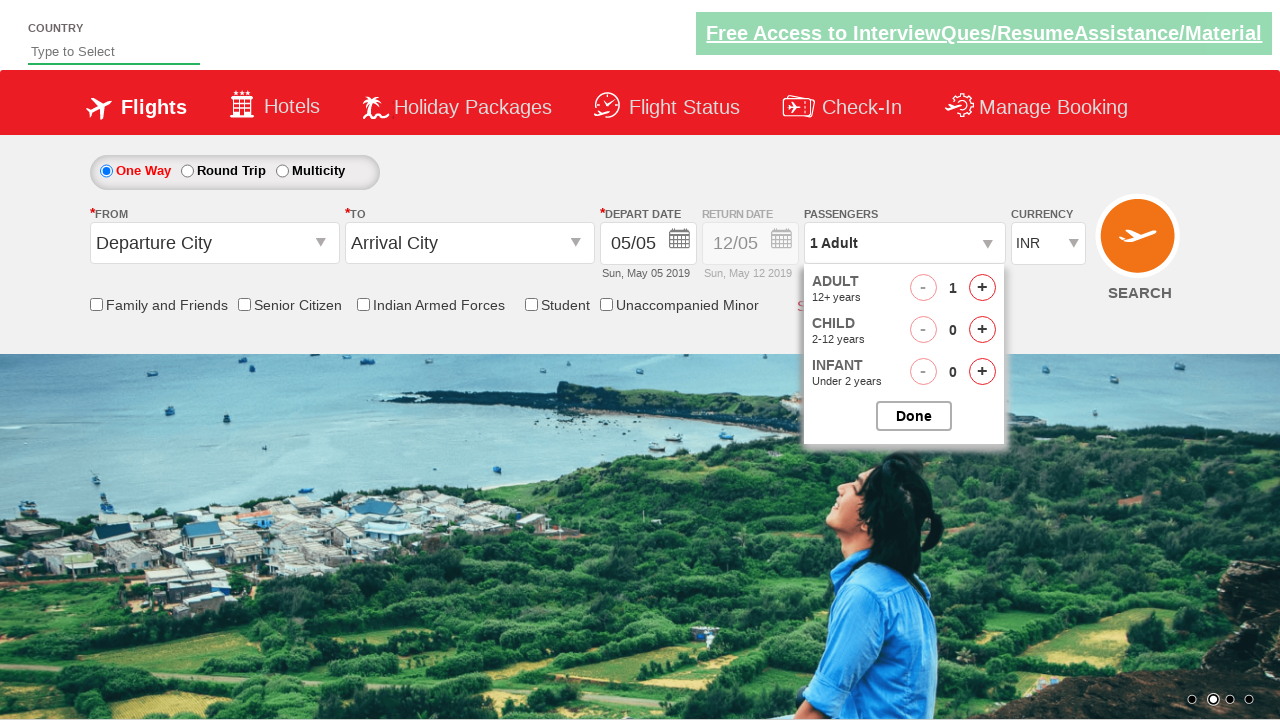

Clicked to increment adult count once initially at (982, 288) on #hrefIncAdt
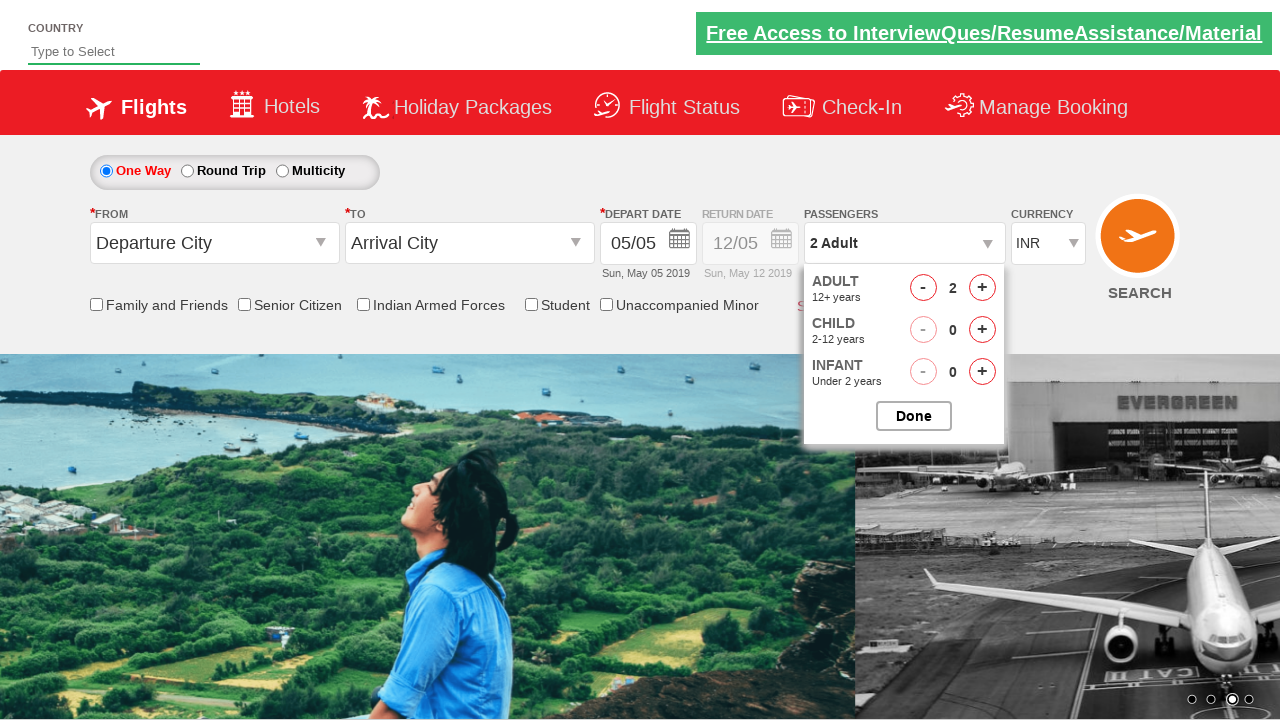

Incremented adult count (iteration 1) at (982, 288) on #hrefIncAdt
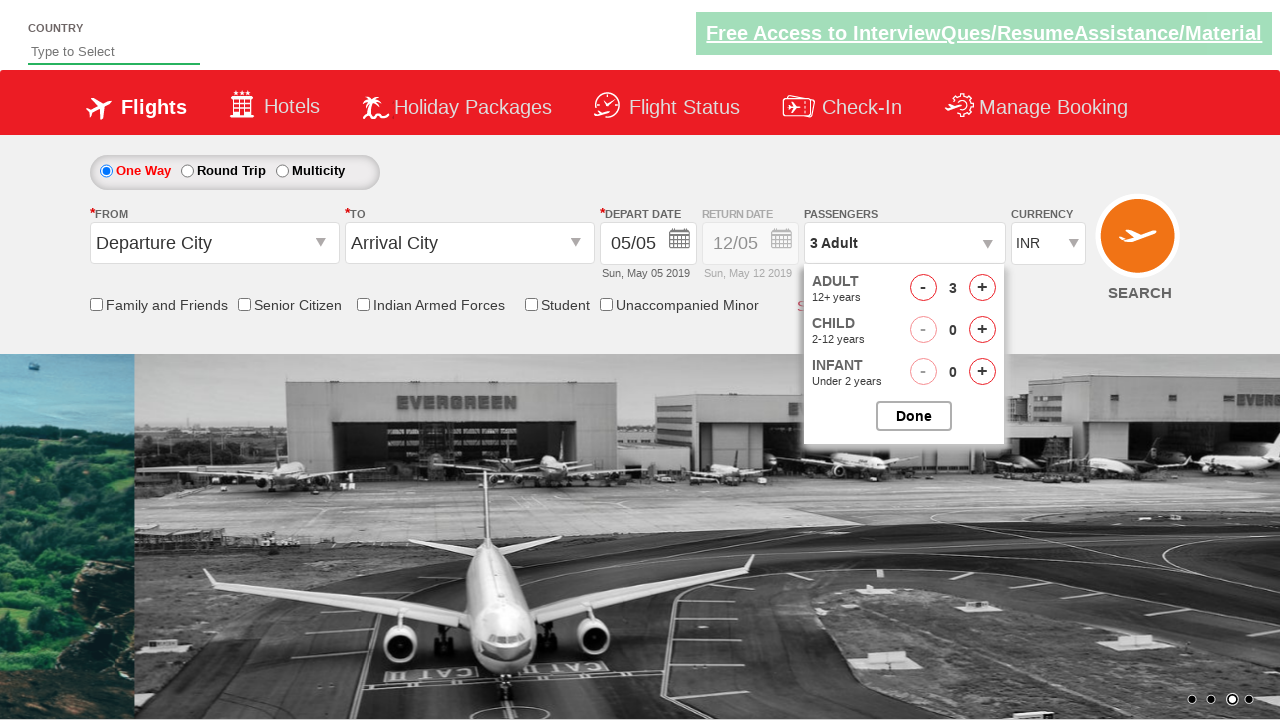

Incremented adult count (iteration 2) at (982, 288) on #hrefIncAdt
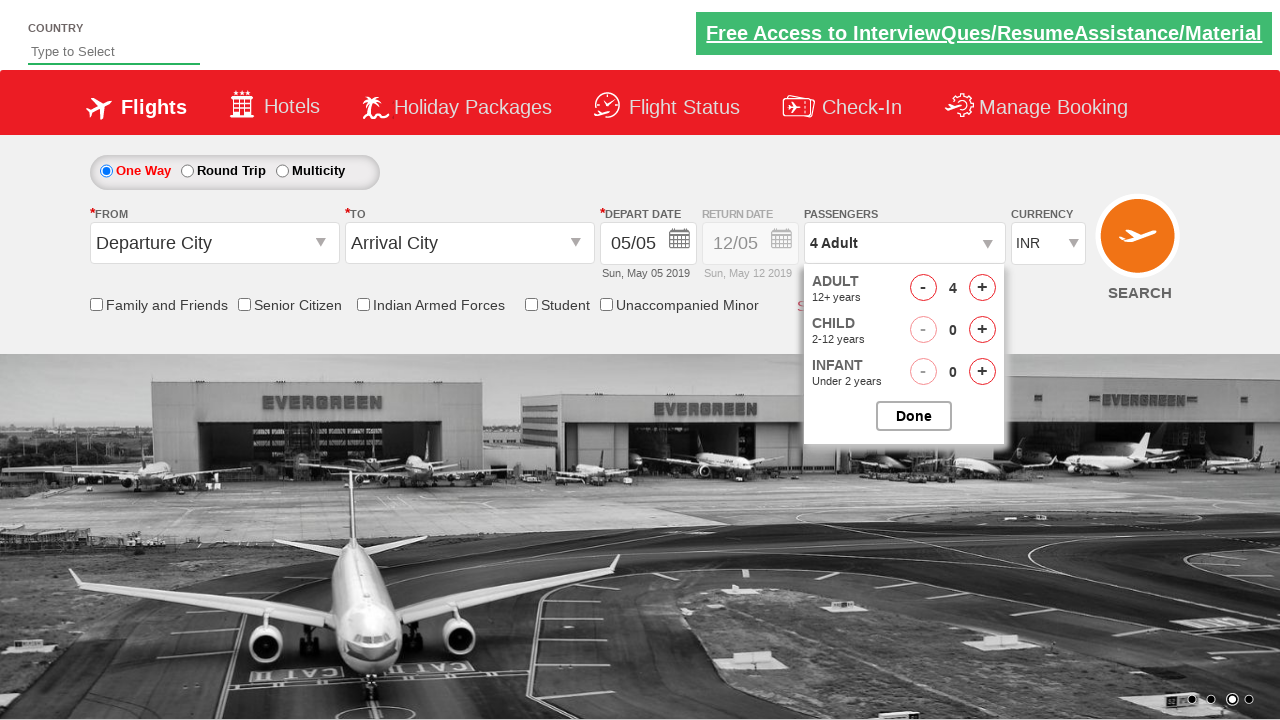

Incremented adult count (iteration 3) at (982, 288) on #hrefIncAdt
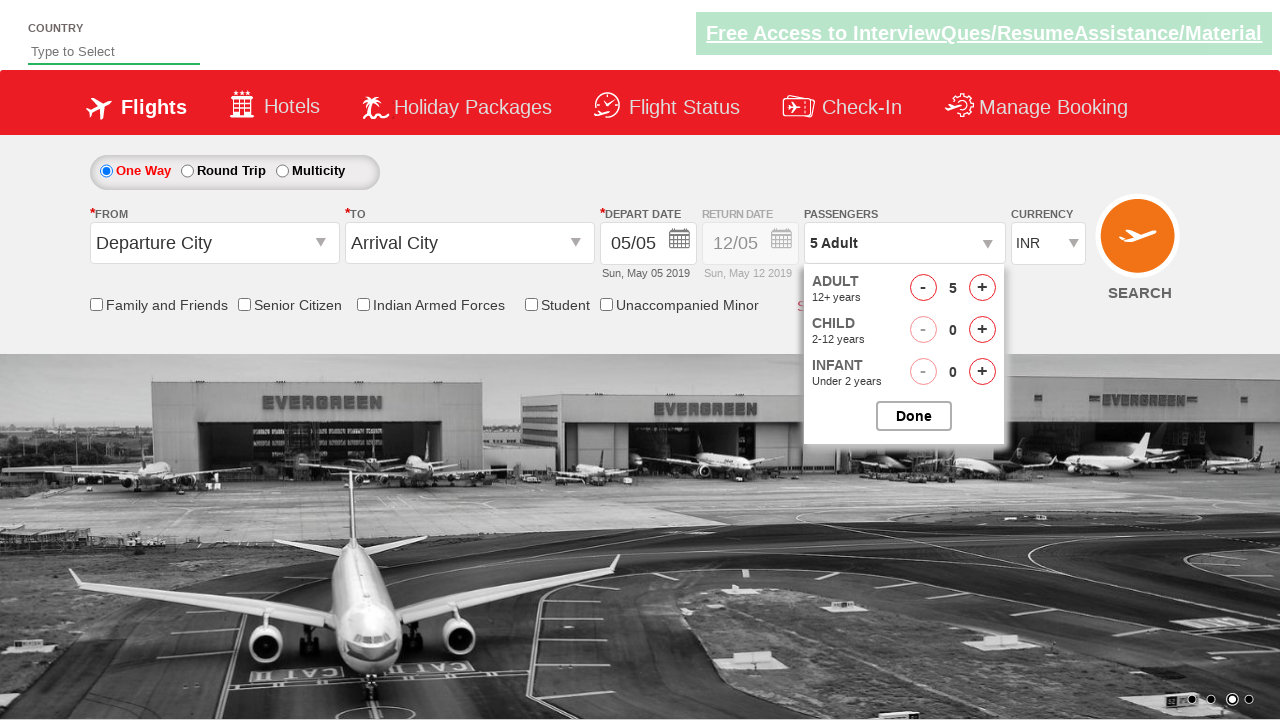

Clicked to increment child count once initially at (982, 330) on xpath=//*[@id='hrefIncChd']
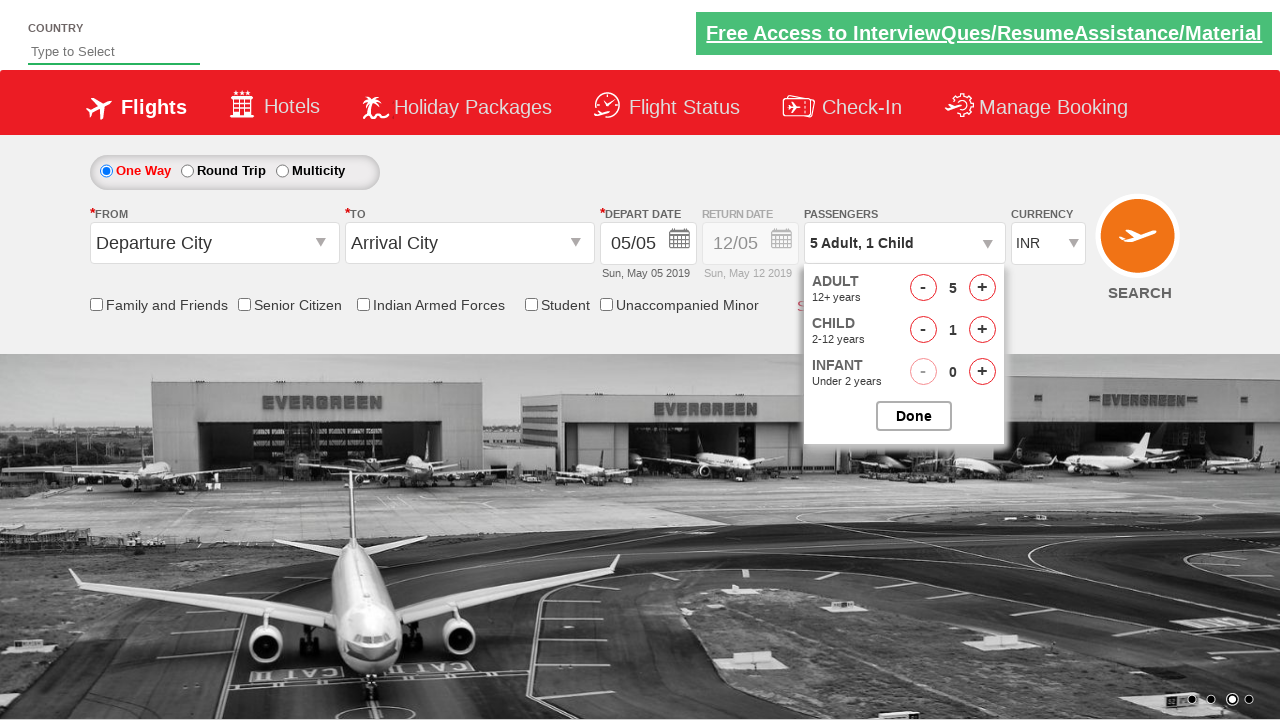

Incremented child count (iteration 1) at (982, 330) on xpath=//*[@id='hrefIncChd']
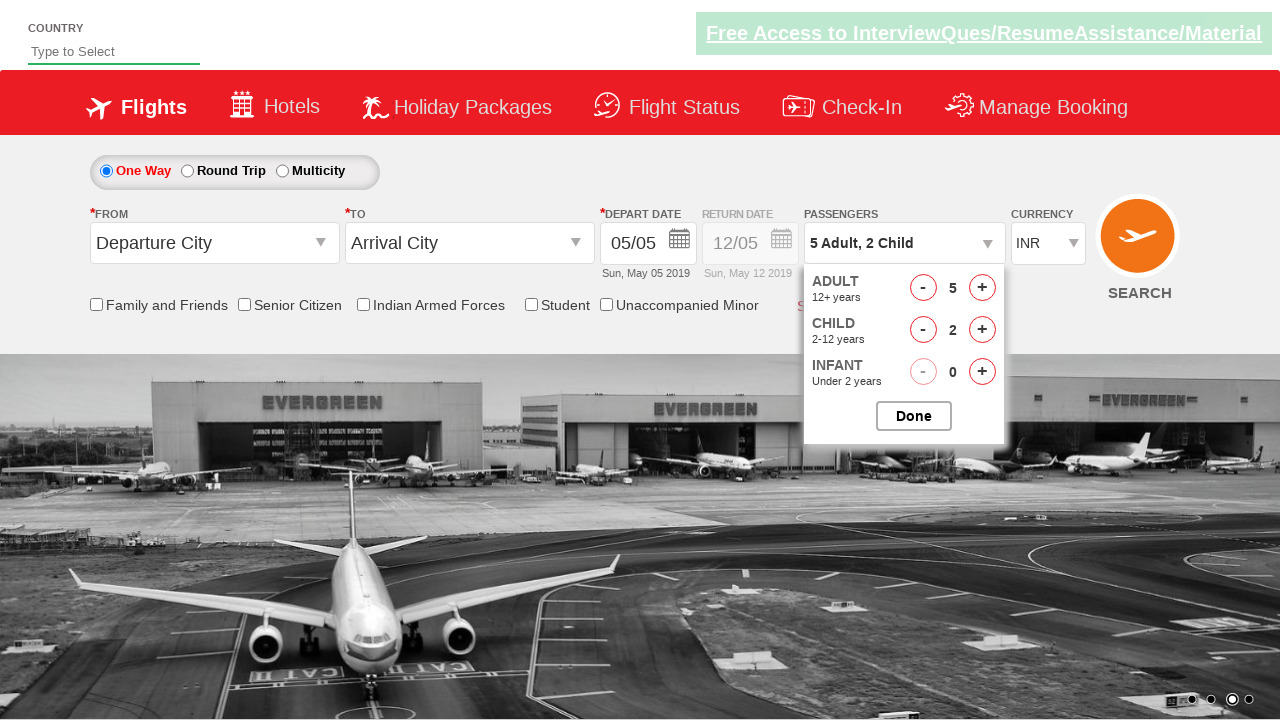

Incremented child count (iteration 2) at (982, 330) on xpath=//*[@id='hrefIncChd']
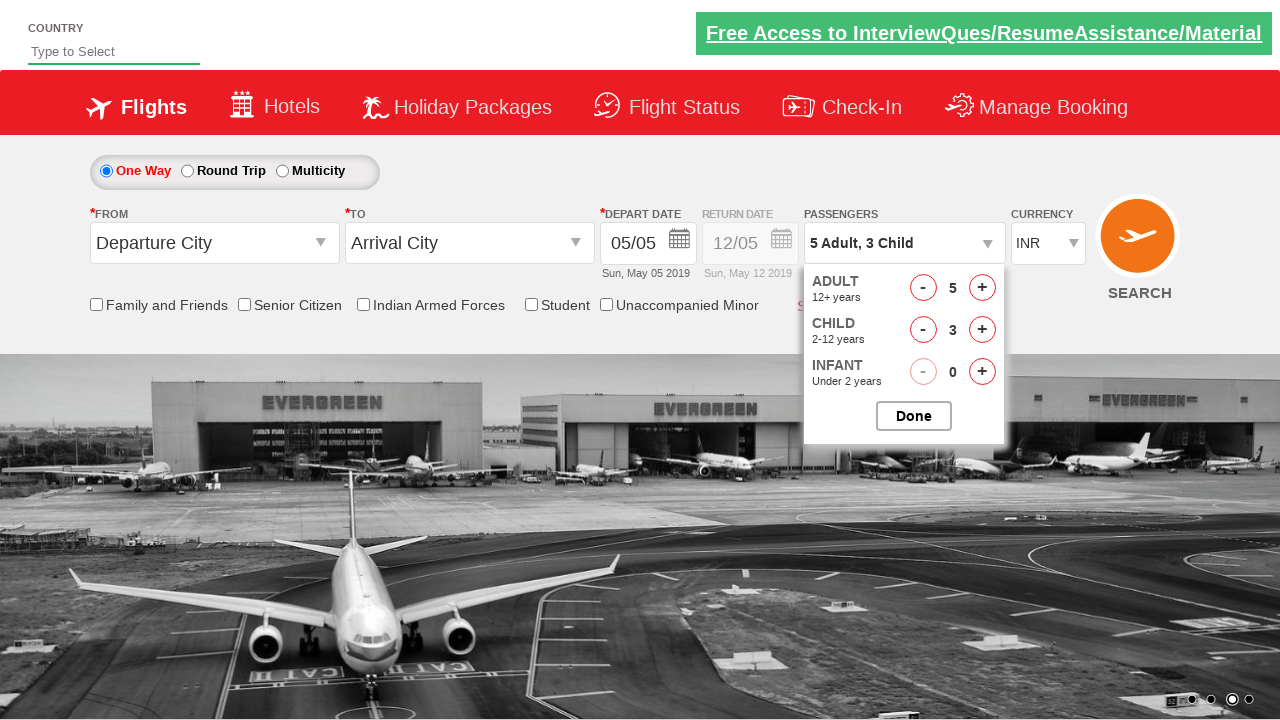

Incremented child count (iteration 3) at (982, 330) on xpath=//*[@id='hrefIncChd']
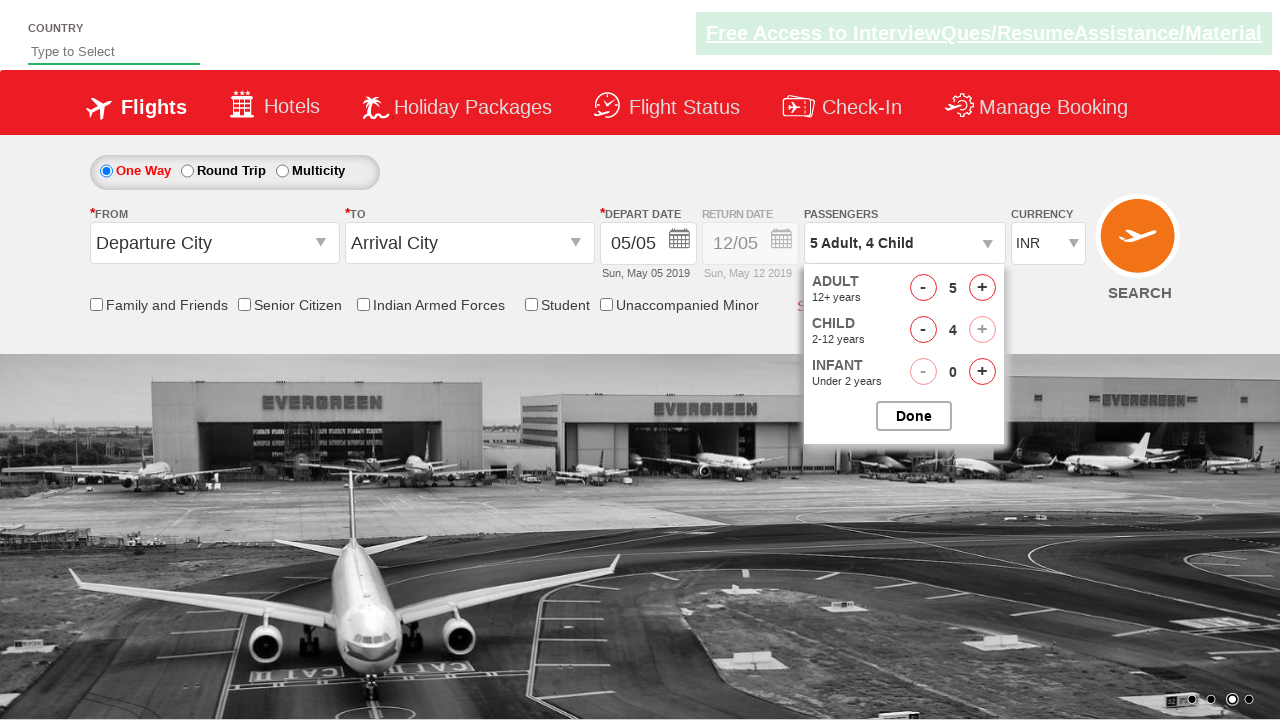

Closed the passenger selection dropdown at (914, 416) on #btnclosepaxoption
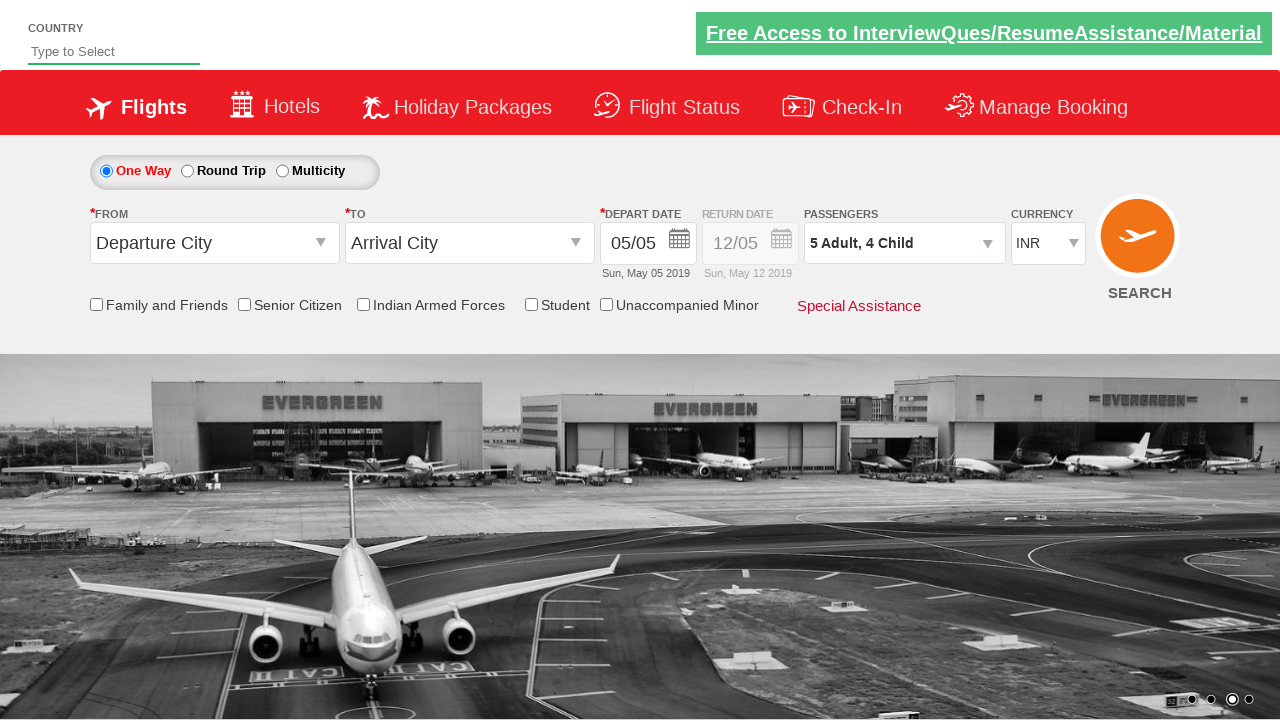

Retrieved passenger info text: 5 Adult, 4 Child
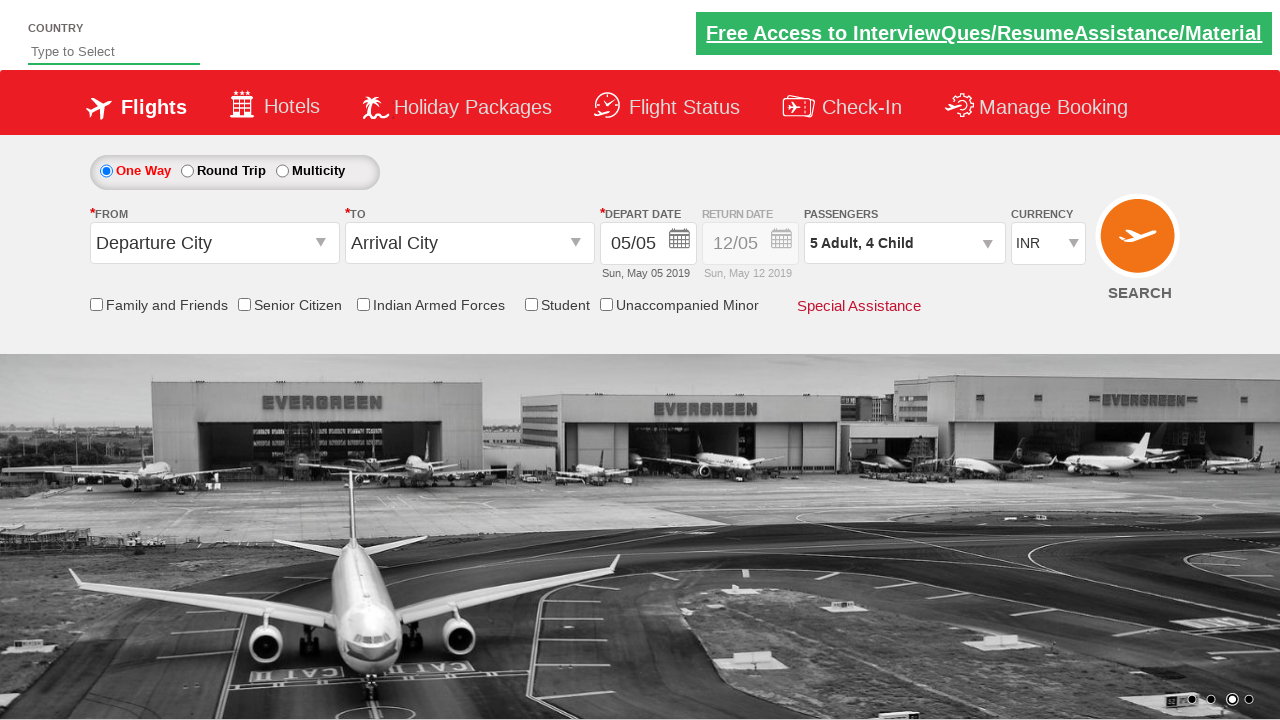

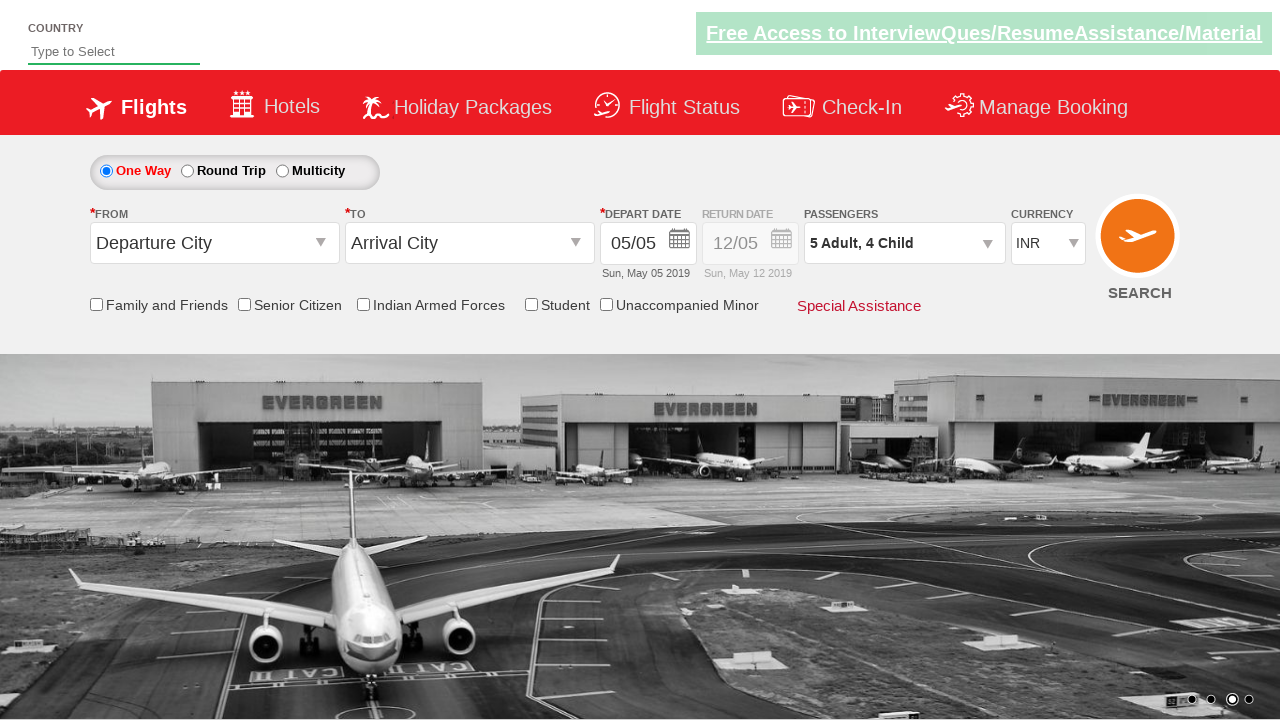